Tests text input interactions by entering phone numbers and transaction codes into an input field and clicking an add button multiple times

Starting URL: https://paulocoliveira.github.io/mypages/text/index.html

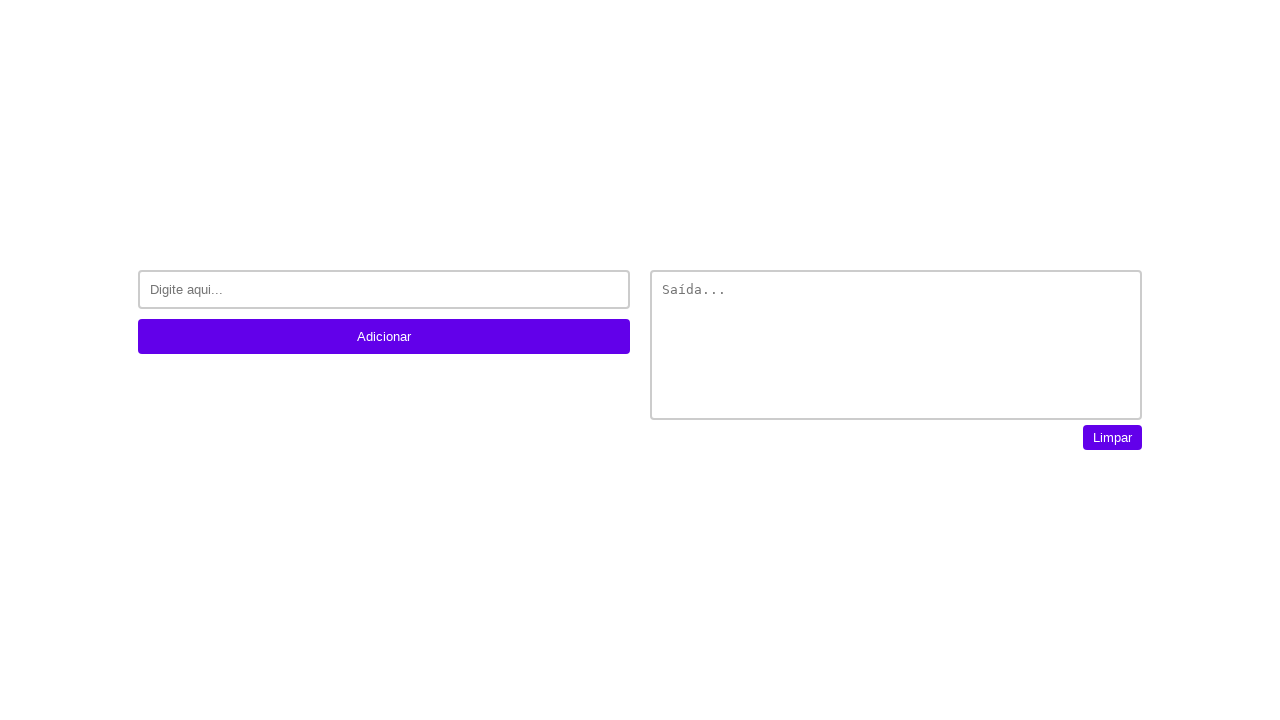

Filled input field with first phone number: (59) 66301406 on #inputText
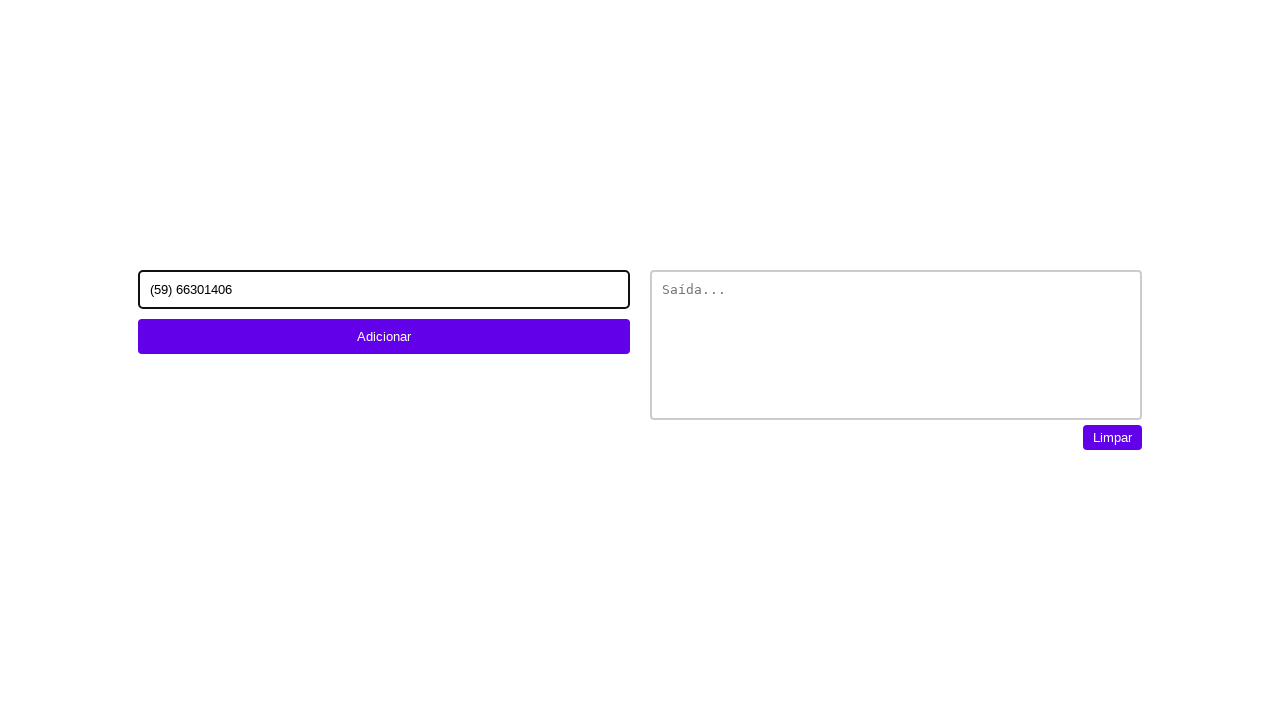

Clicked add button after entering phone number at (384, 336) on //button[text()='Adicionar']
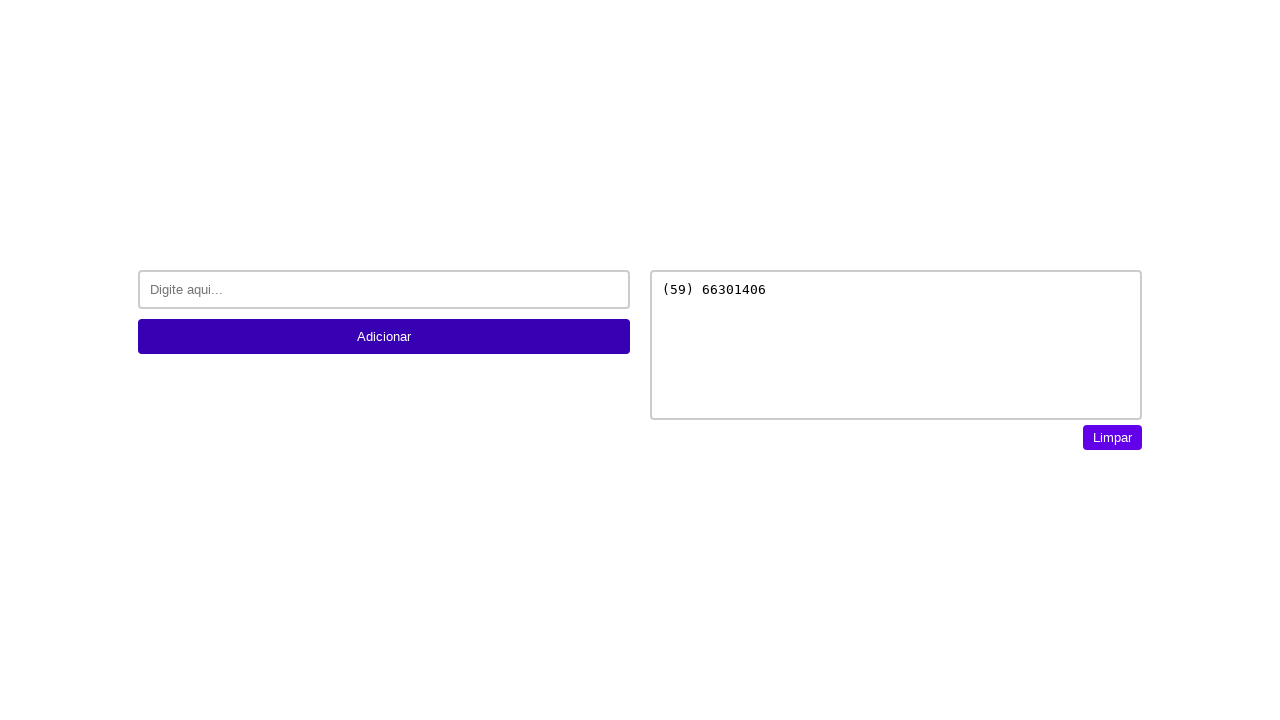

Filled input field with transaction code: VJFI-674623 on #inputText
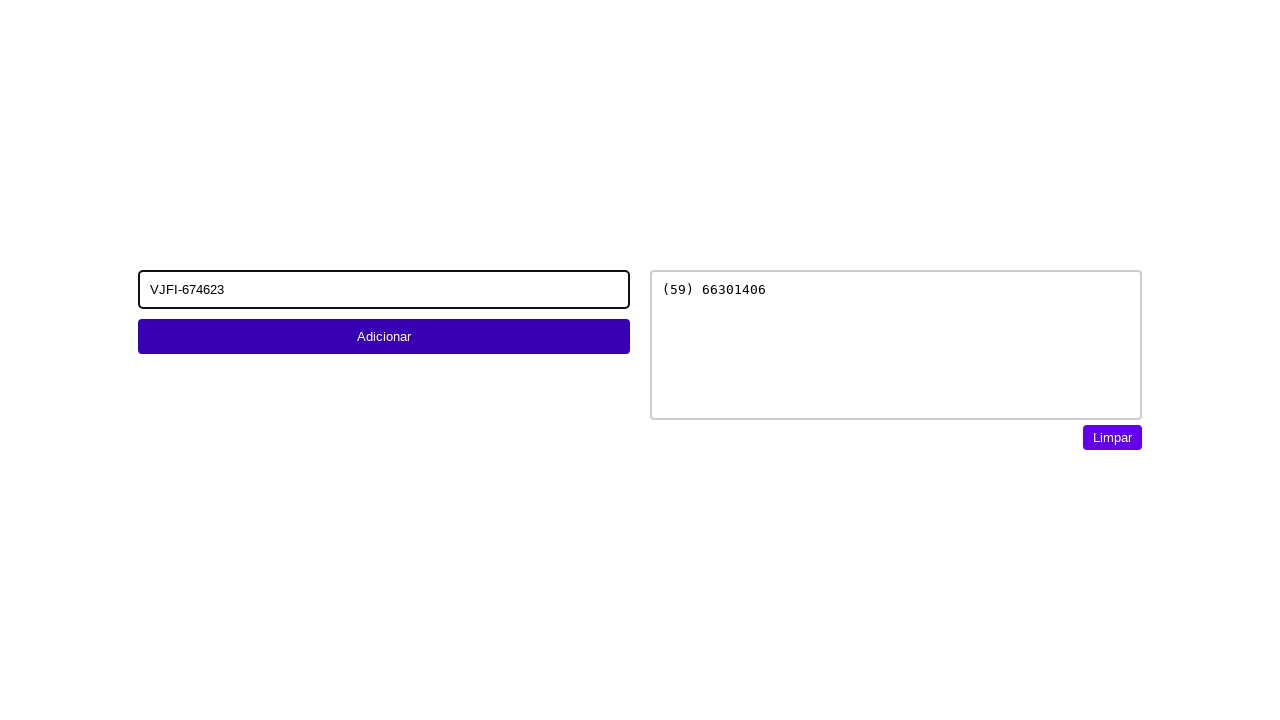

Clicked add button after entering transaction code: VJFI-674623 at (384, 336) on //button[text()='Adicionar']
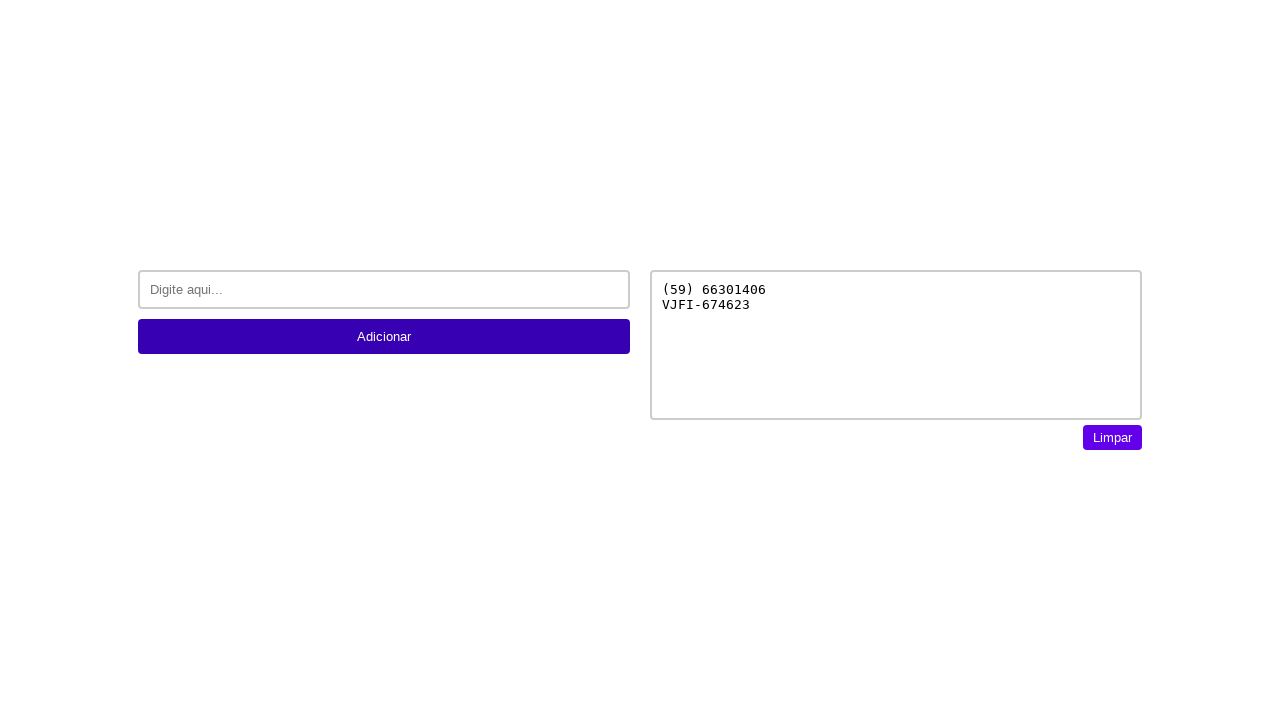

Filled input field with transaction code: EIMZ-898724 on #inputText
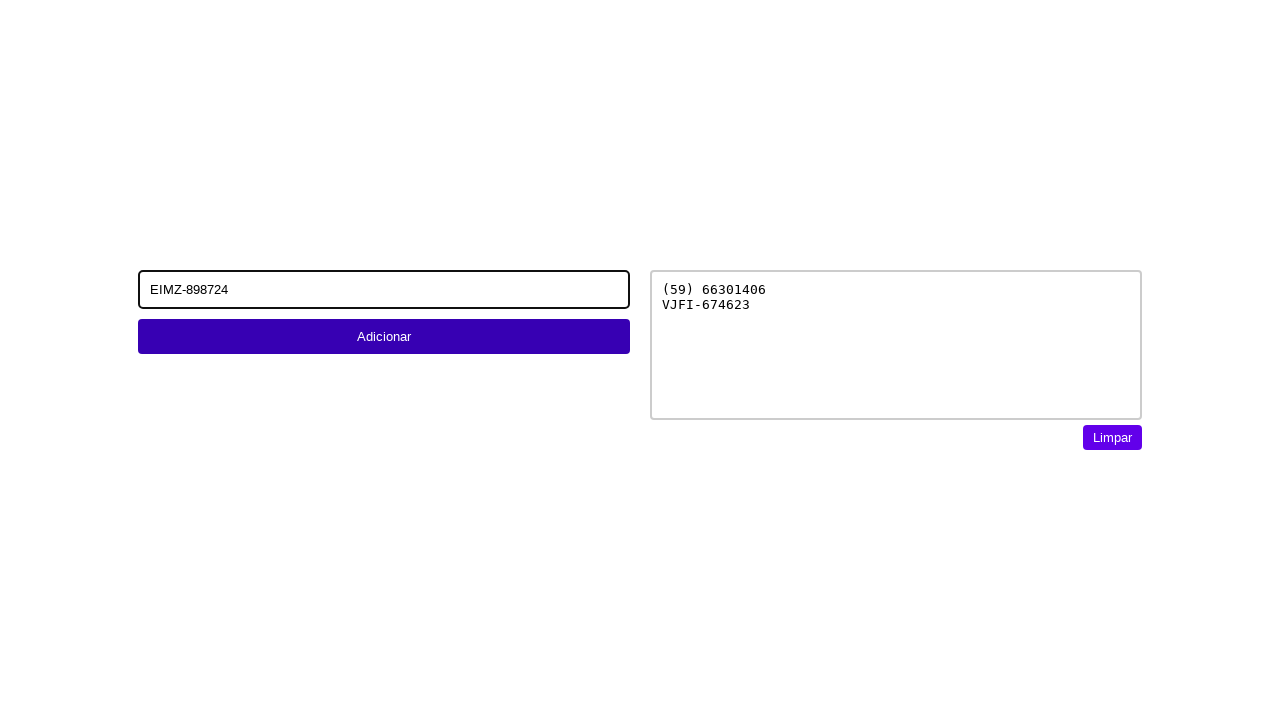

Clicked add button after entering transaction code: EIMZ-898724 at (384, 336) on //button[text()='Adicionar']
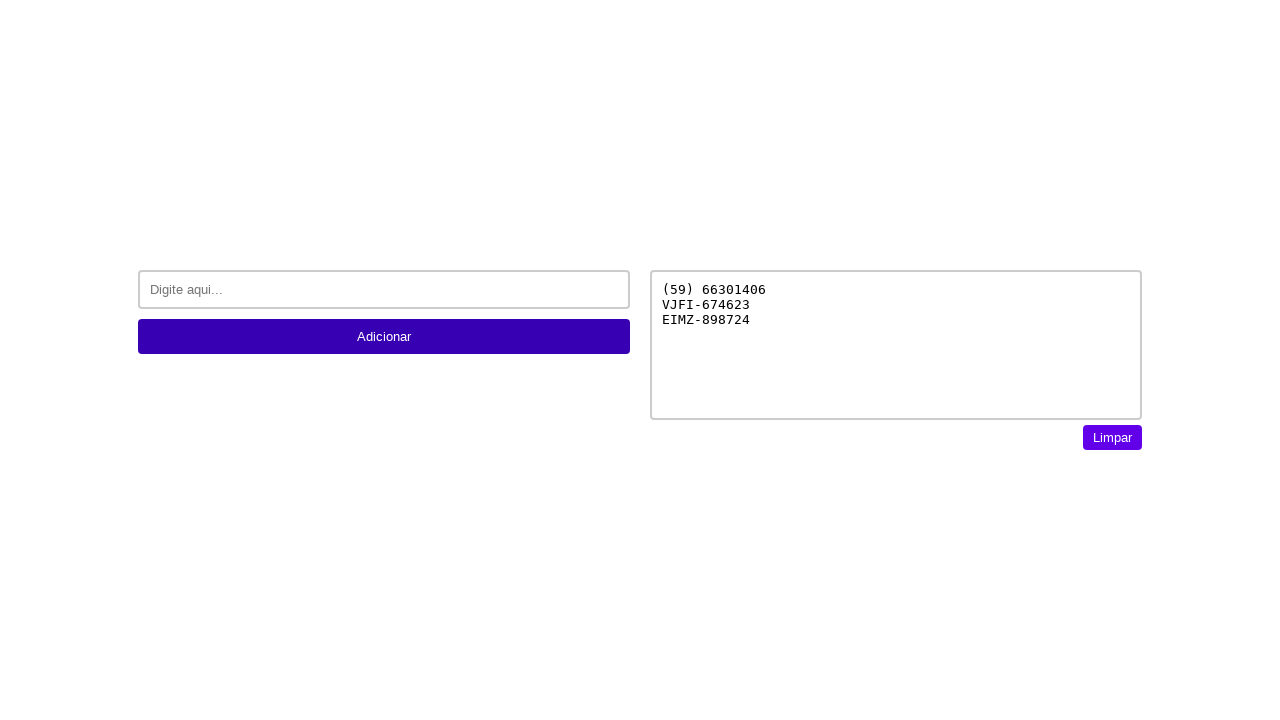

Filled input field with transaction code: TSFW-655188 on #inputText
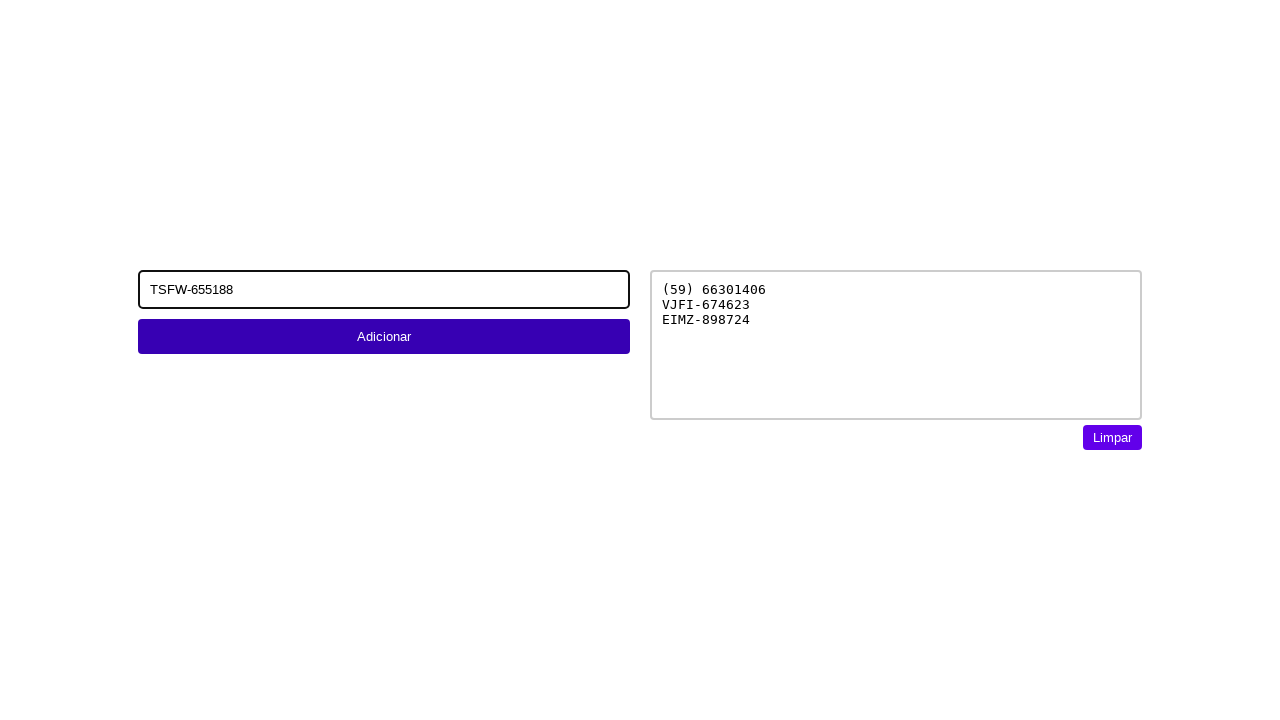

Clicked add button after entering transaction code: TSFW-655188 at (384, 336) on //button[text()='Adicionar']
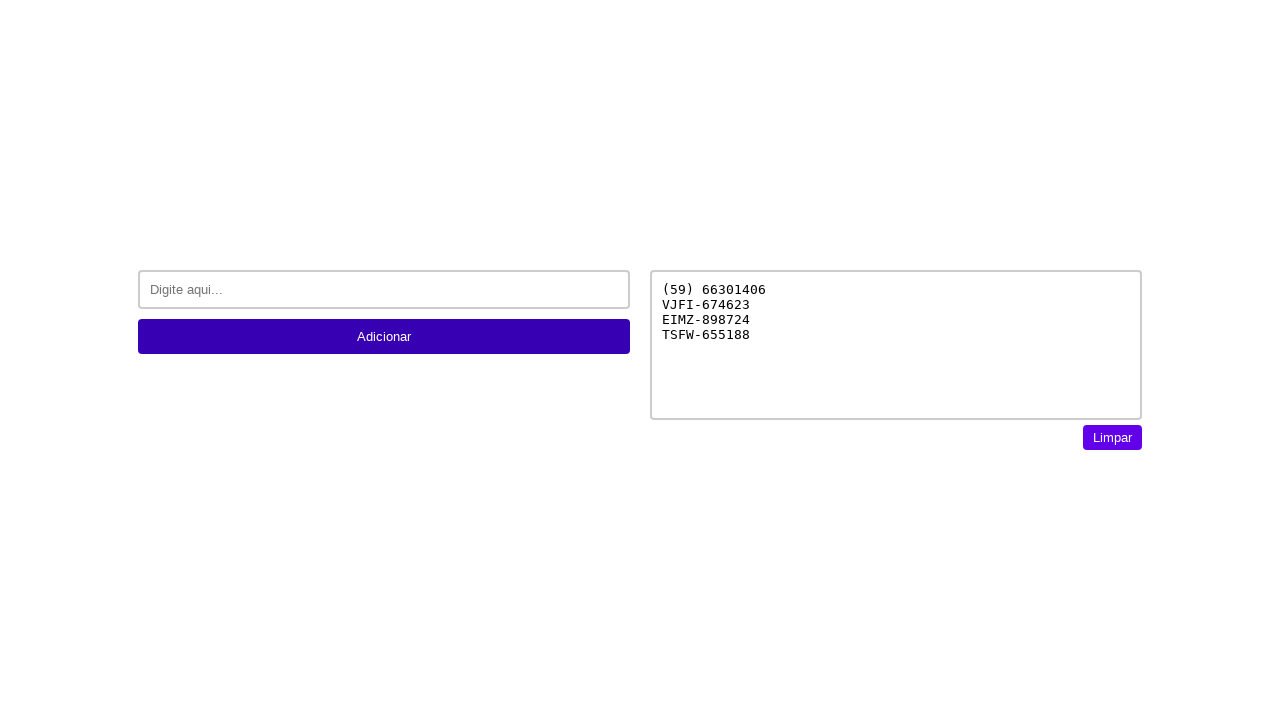

Filled input field with transaction code: UTNS-044799 on #inputText
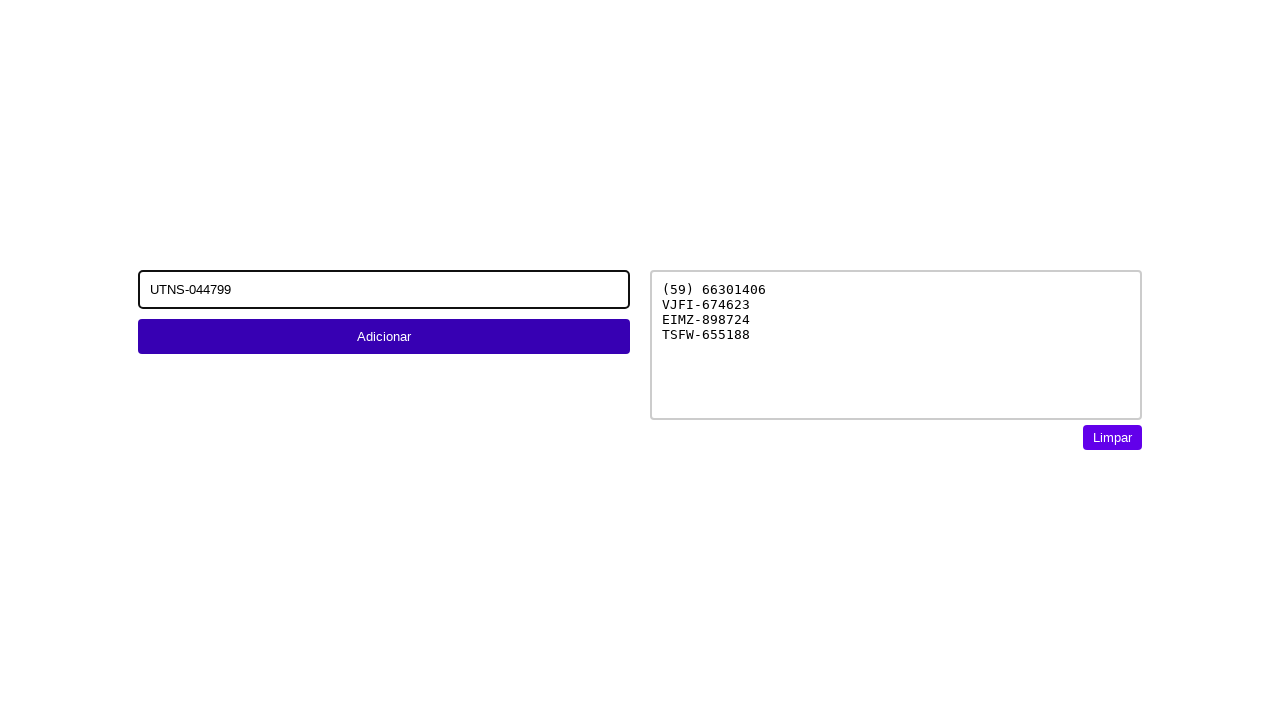

Clicked add button after entering transaction code: UTNS-044799 at (384, 336) on //button[text()='Adicionar']
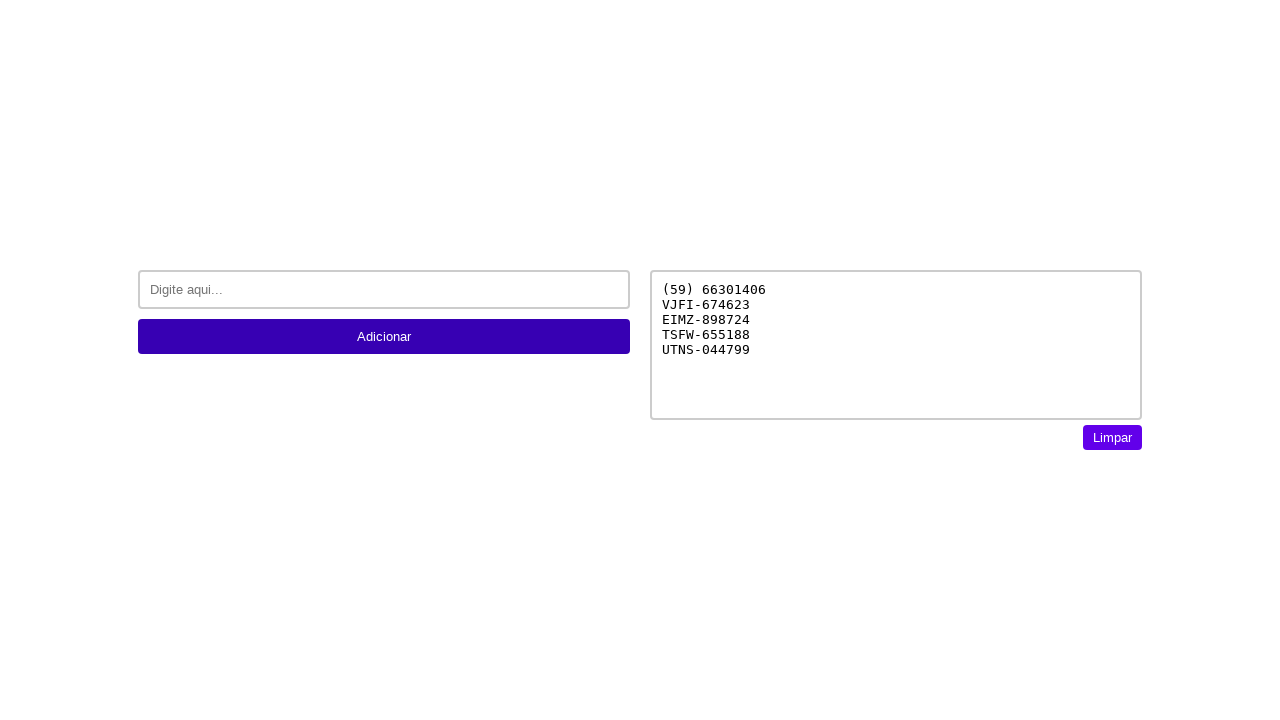

Filled input field with transaction code: HHMV-273514 on #inputText
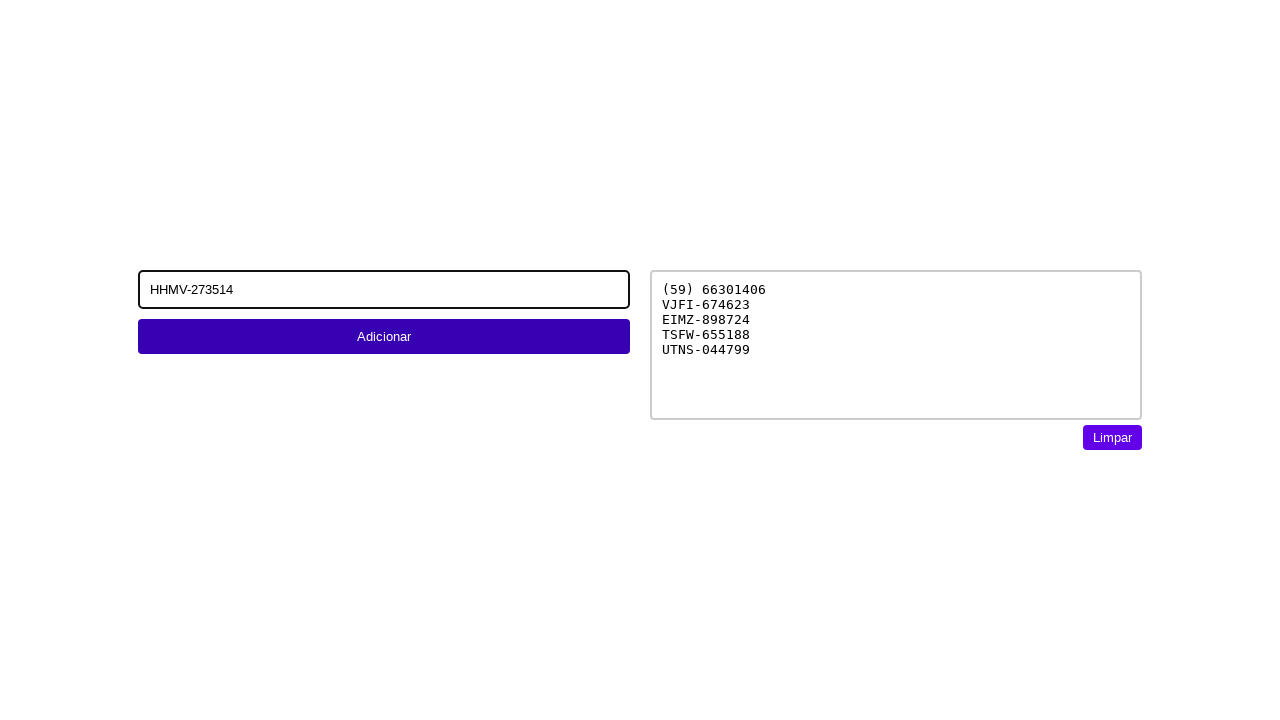

Clicked add button after entering transaction code: HHMV-273514 at (384, 336) on //button[text()='Adicionar']
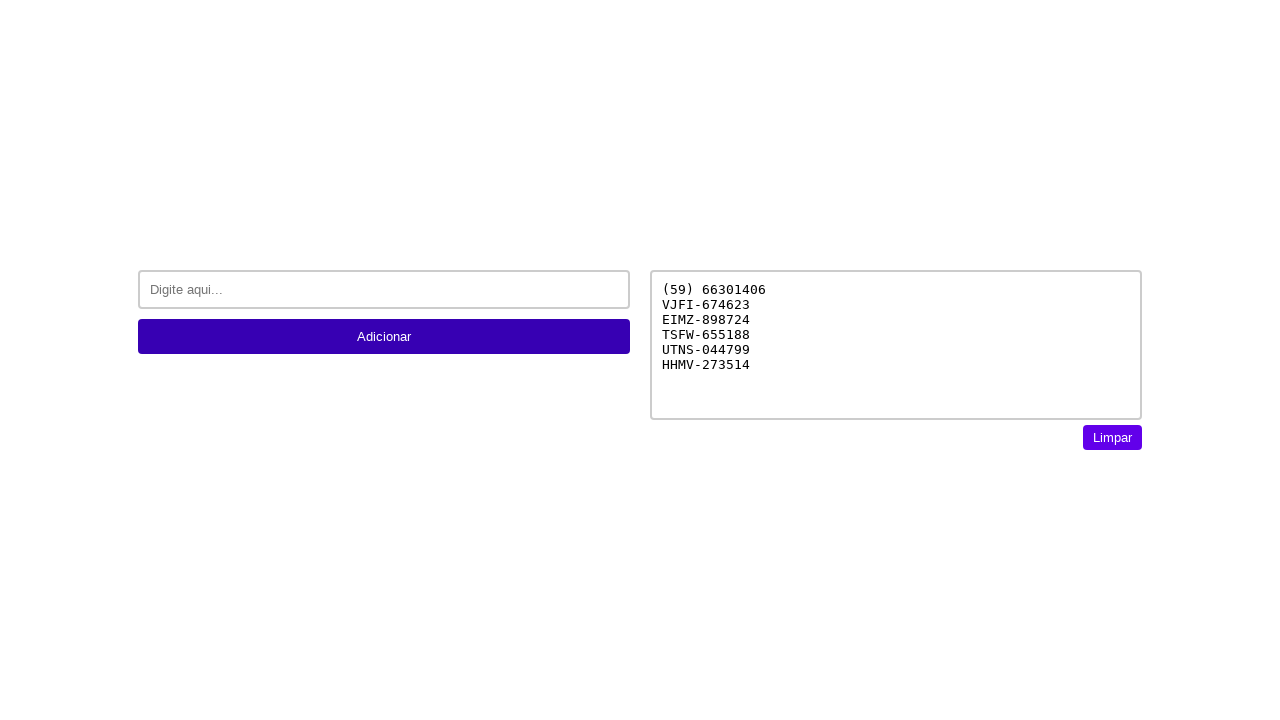

Filled input field with transaction code: KEMB-337781 on #inputText
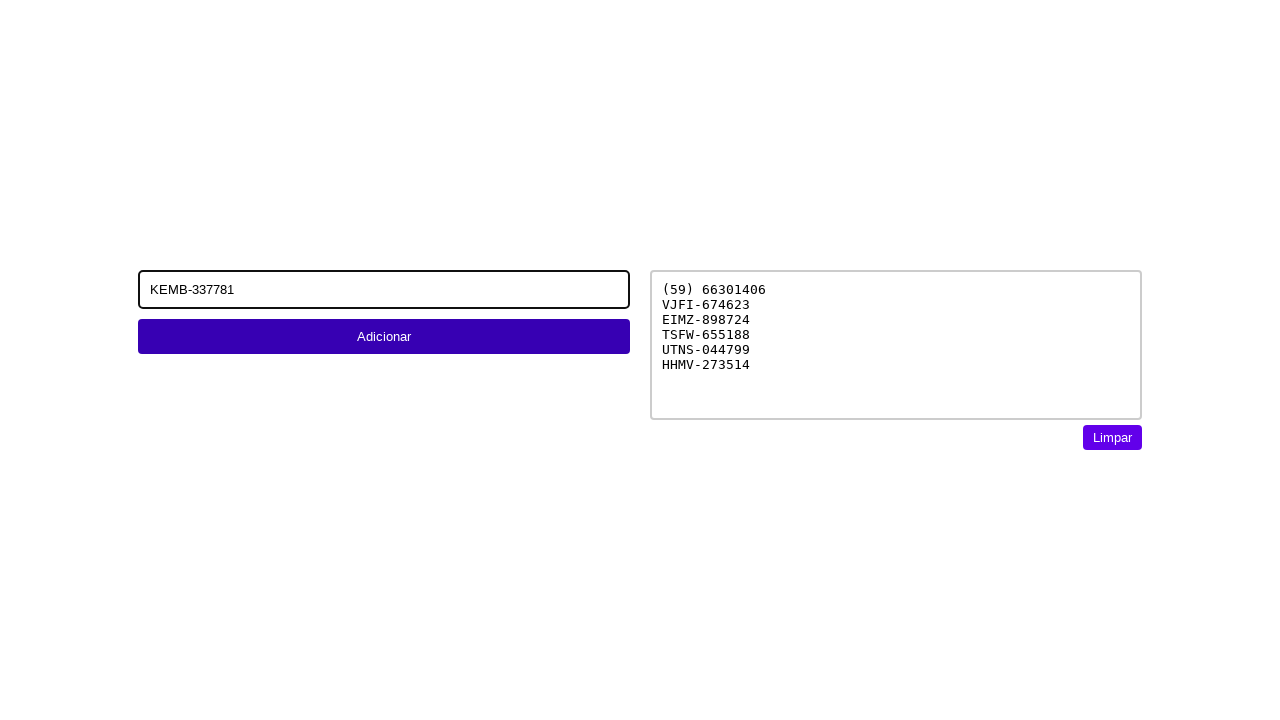

Clicked add button after entering transaction code: KEMB-337781 at (384, 336) on //button[text()='Adicionar']
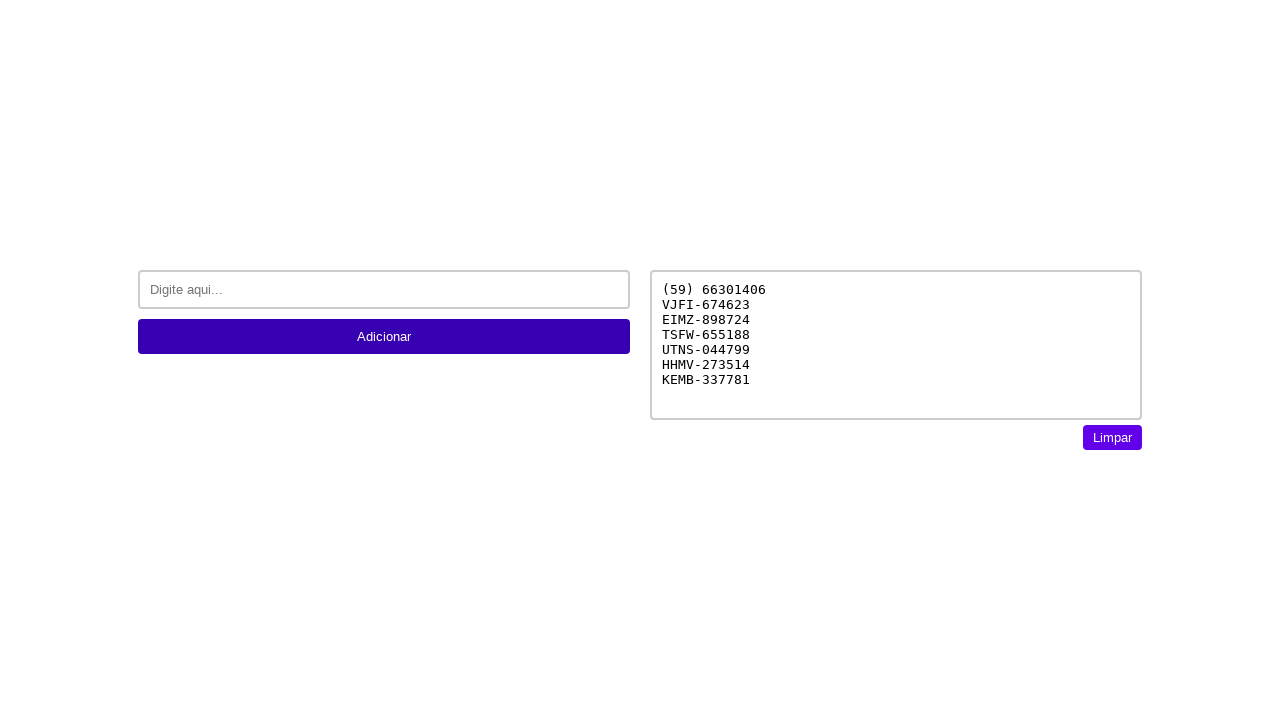

Filled input field with transaction code: ZTWI-206815 on #inputText
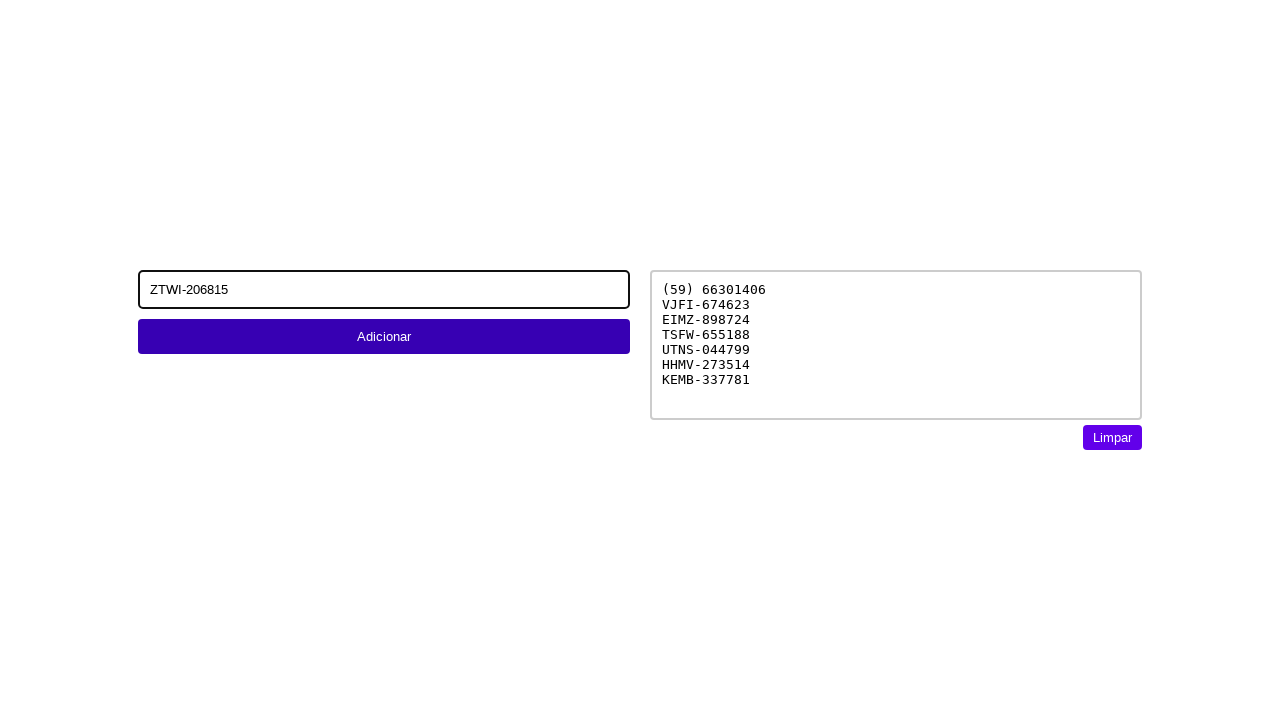

Clicked add button after entering transaction code: ZTWI-206815 at (384, 336) on //button[text()='Adicionar']
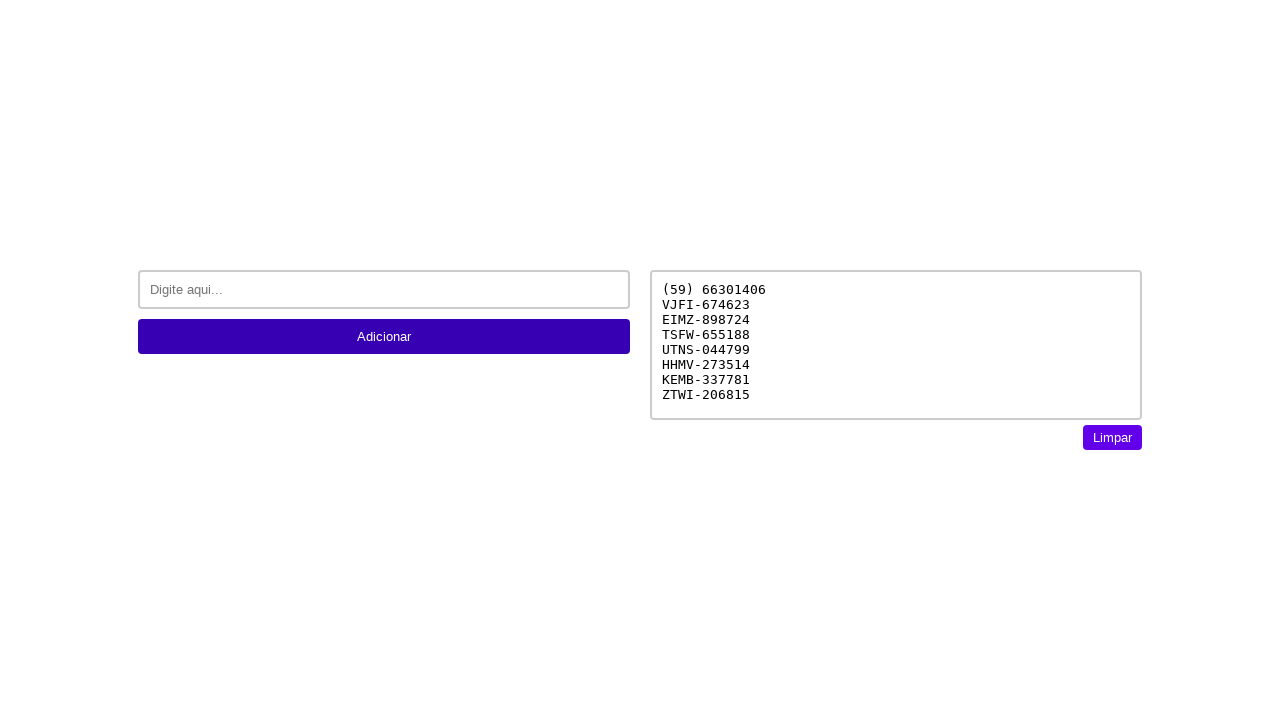

Filled input field with transaction code (second pass): VJFI-674623 on #inputText
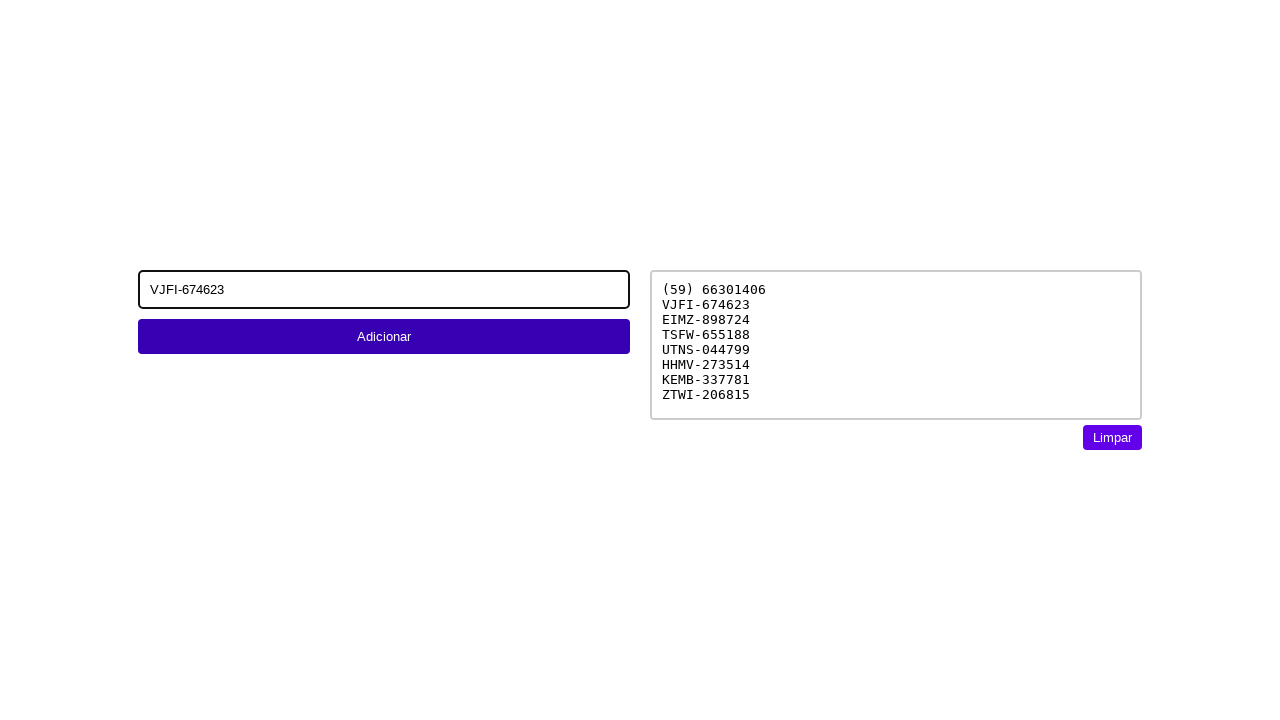

Clicked add button after entering transaction code (second pass): VJFI-674623 at (384, 336) on //button[text()='Adicionar']
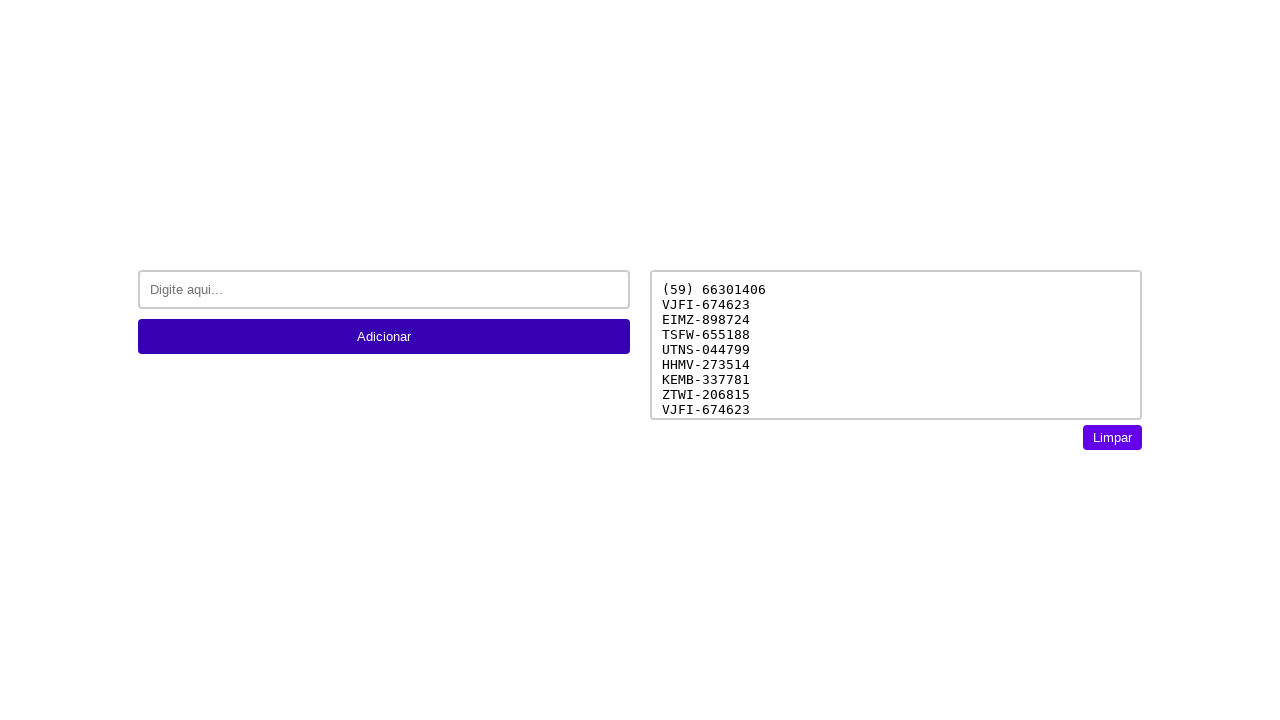

Filled input field with transaction code (second pass): EIMZ-898724 on #inputText
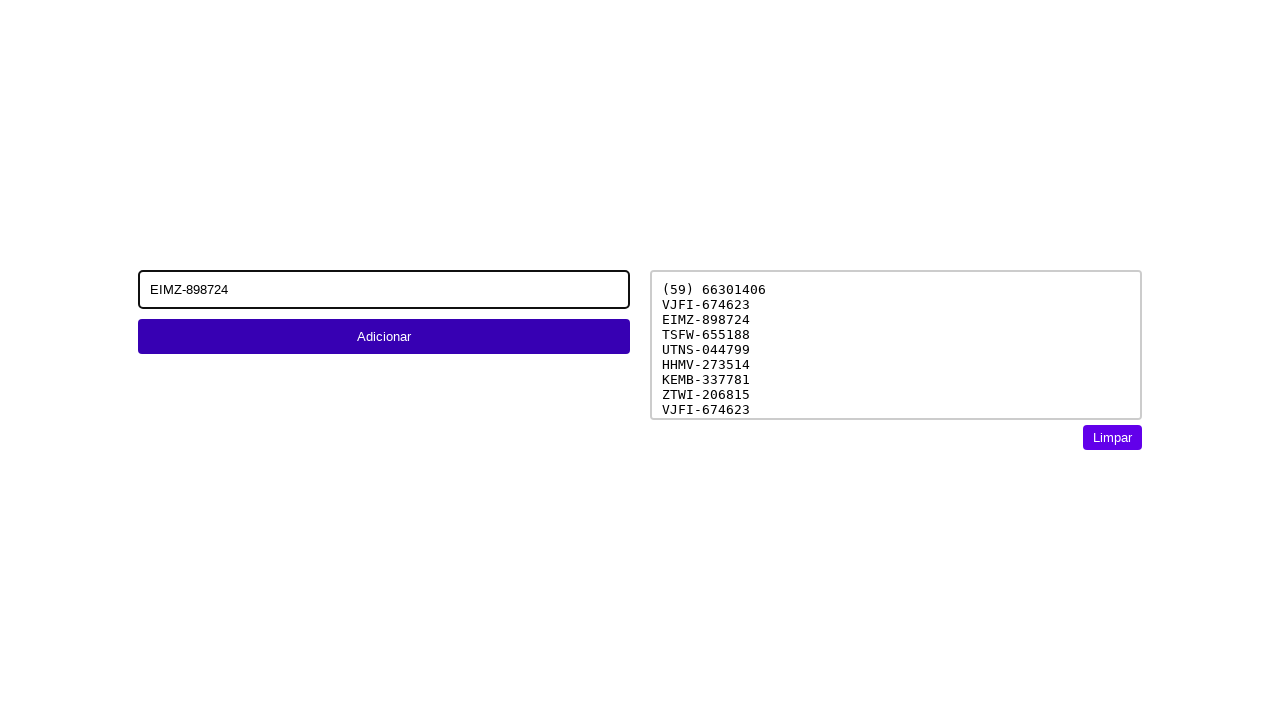

Clicked add button after entering transaction code (second pass): EIMZ-898724 at (384, 336) on //button[text()='Adicionar']
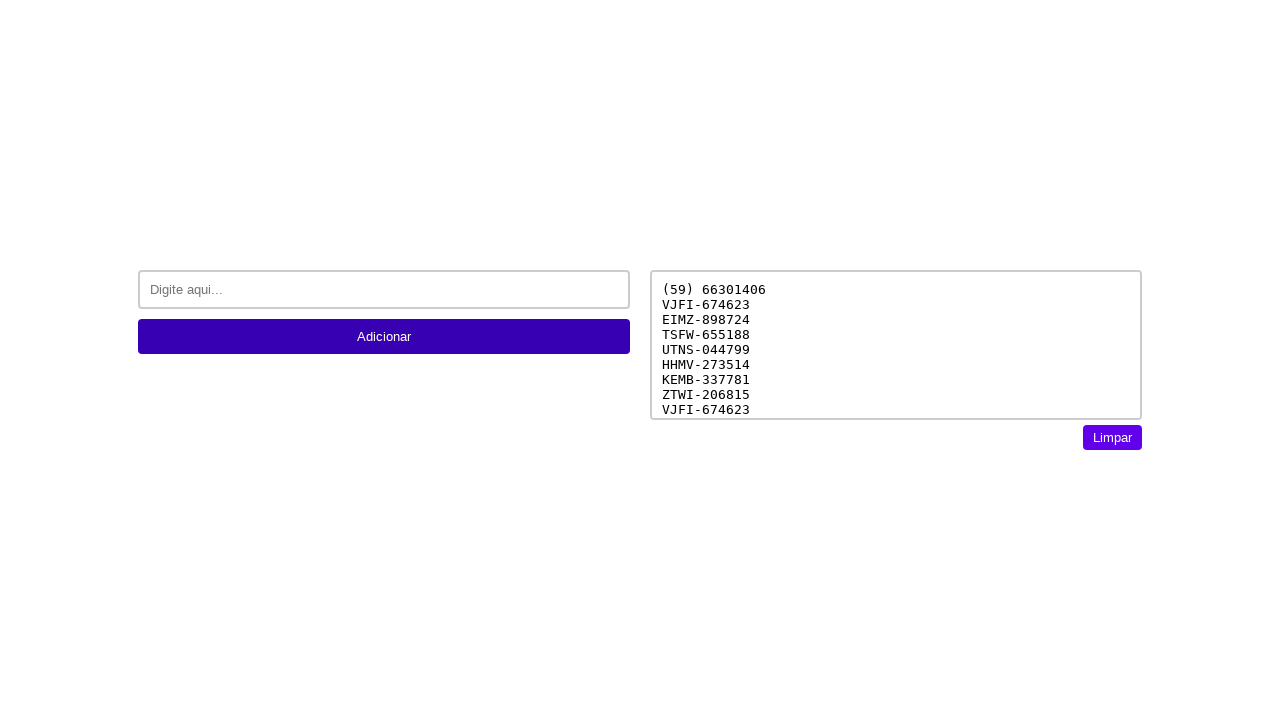

Filled input field with transaction code (second pass): TSFW-655188 on #inputText
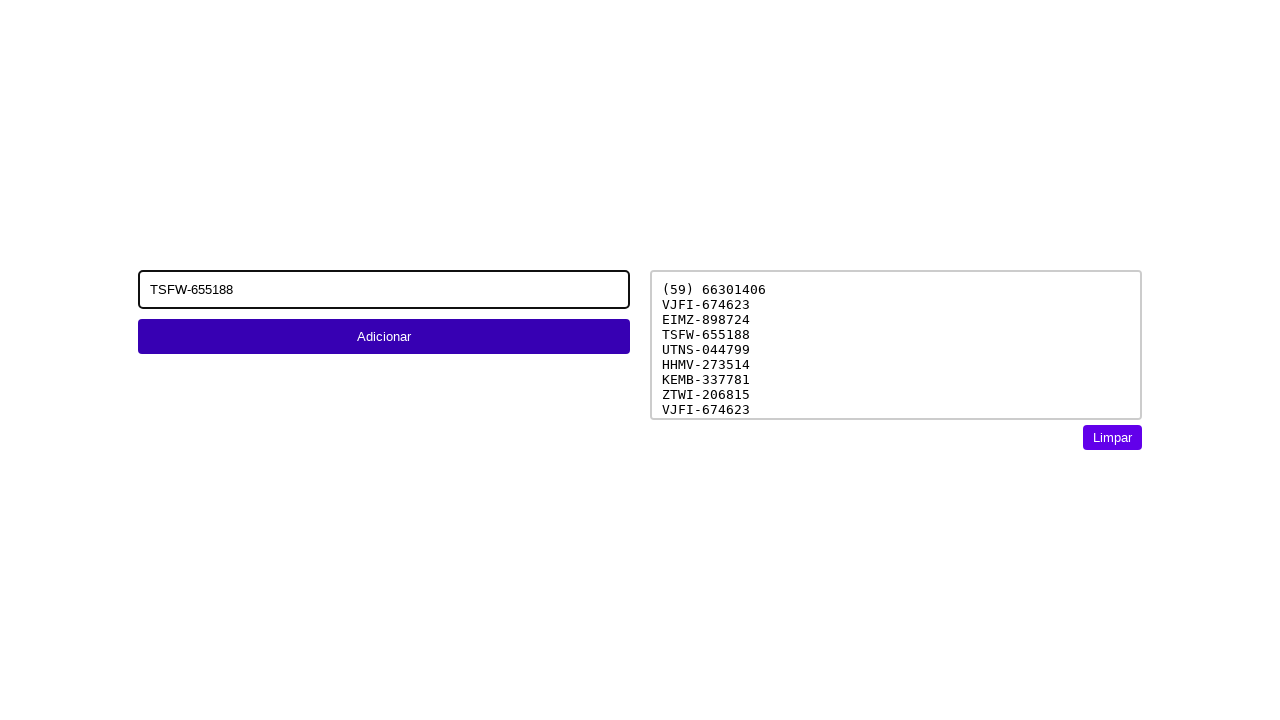

Clicked add button after entering transaction code (second pass): TSFW-655188 at (384, 336) on //button[text()='Adicionar']
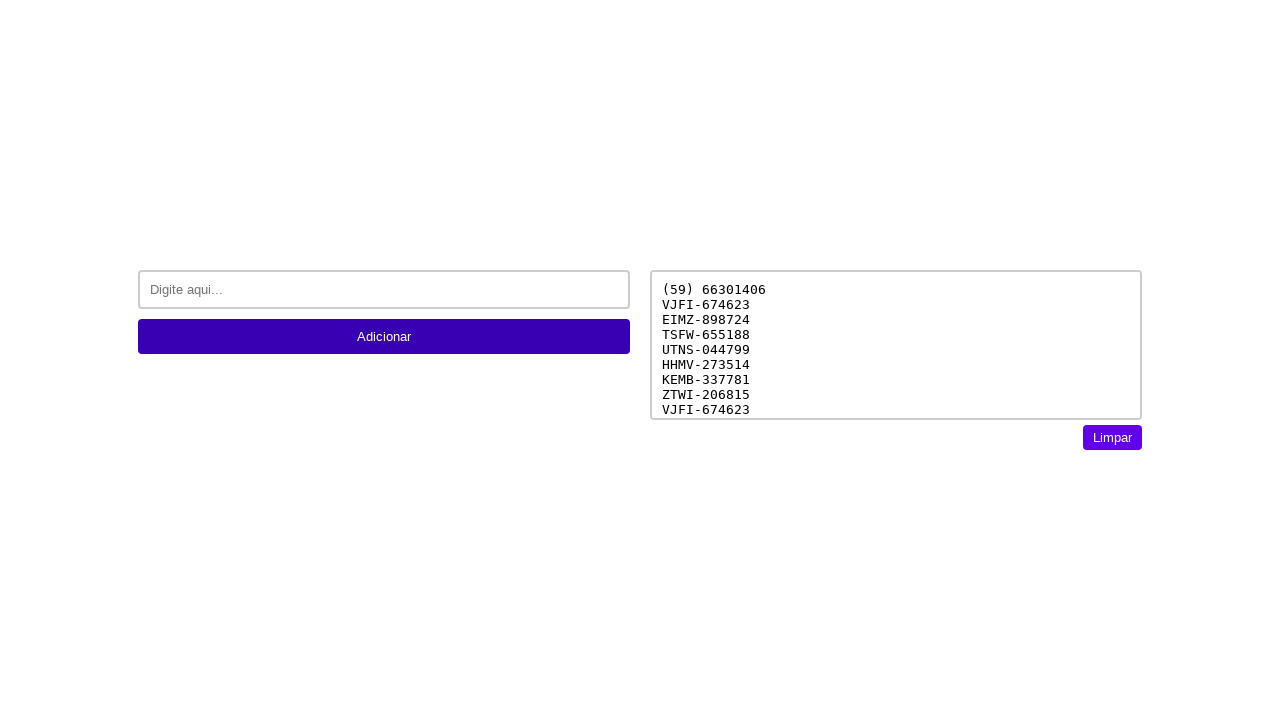

Filled input field with transaction code (second pass): UTNS-044799 on #inputText
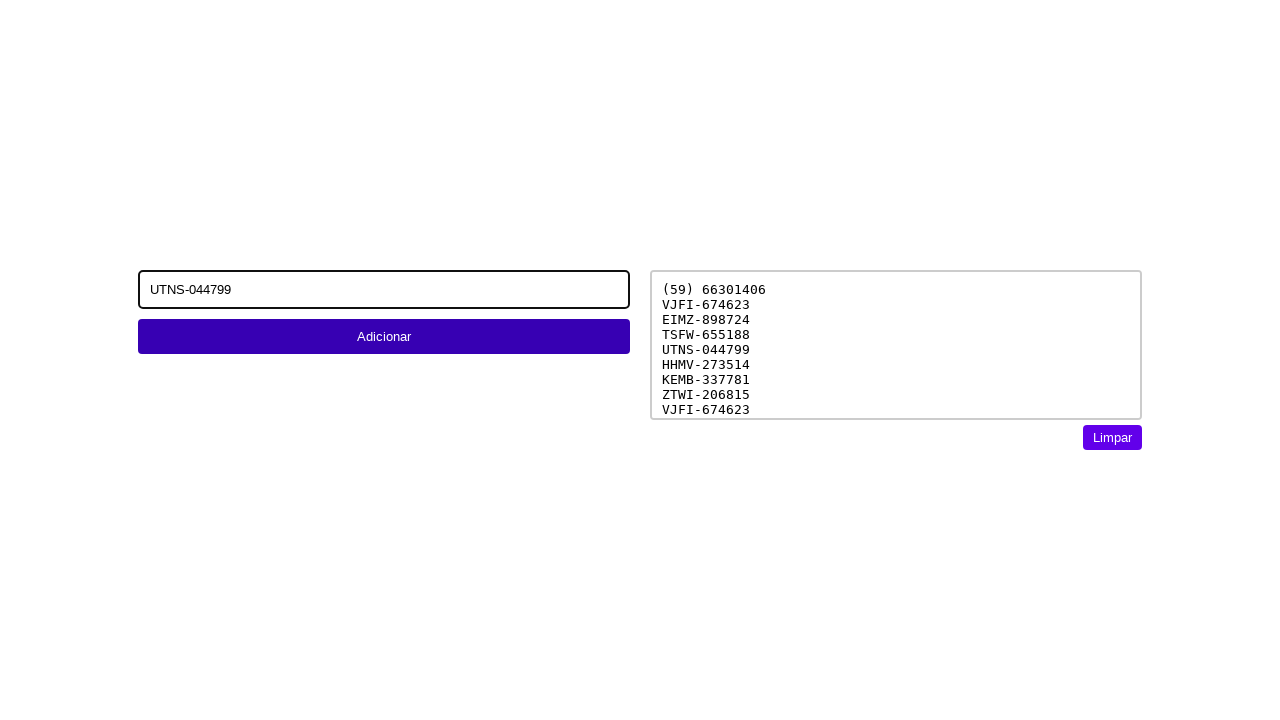

Clicked add button after entering transaction code (second pass): UTNS-044799 at (384, 336) on //button[text()='Adicionar']
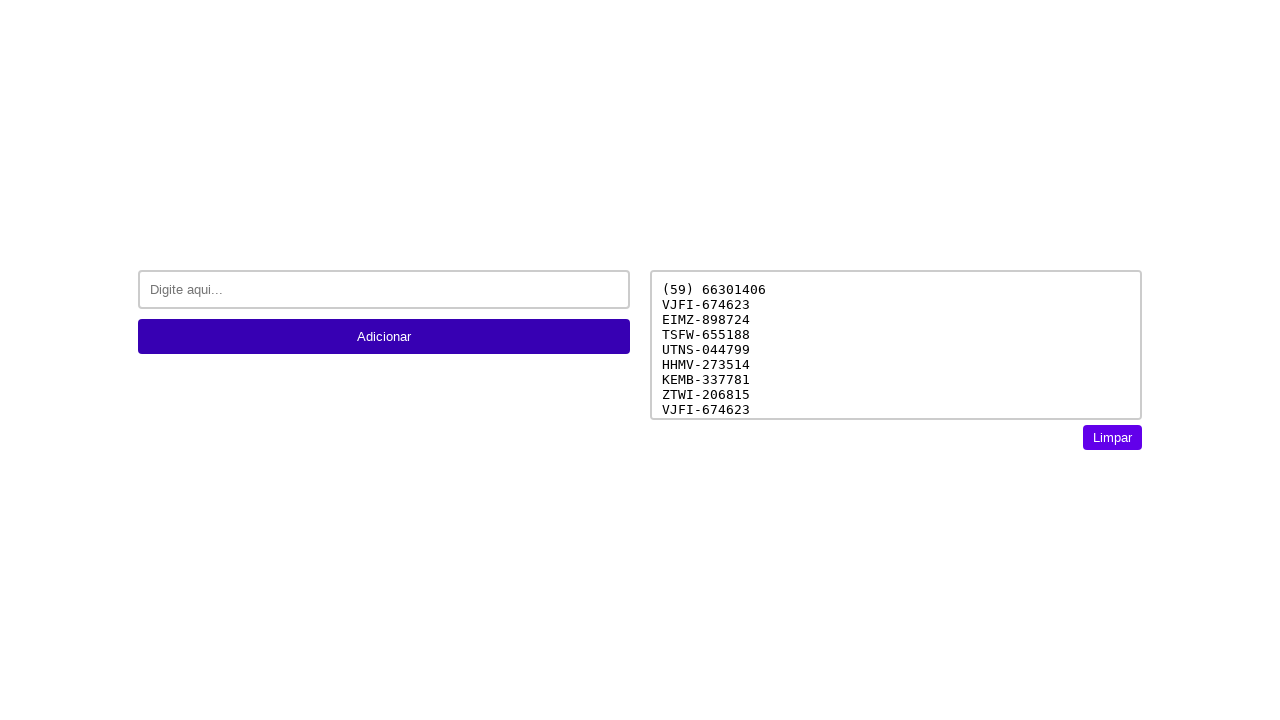

Filled input field with transaction code (second pass): HHMV-273514 on #inputText
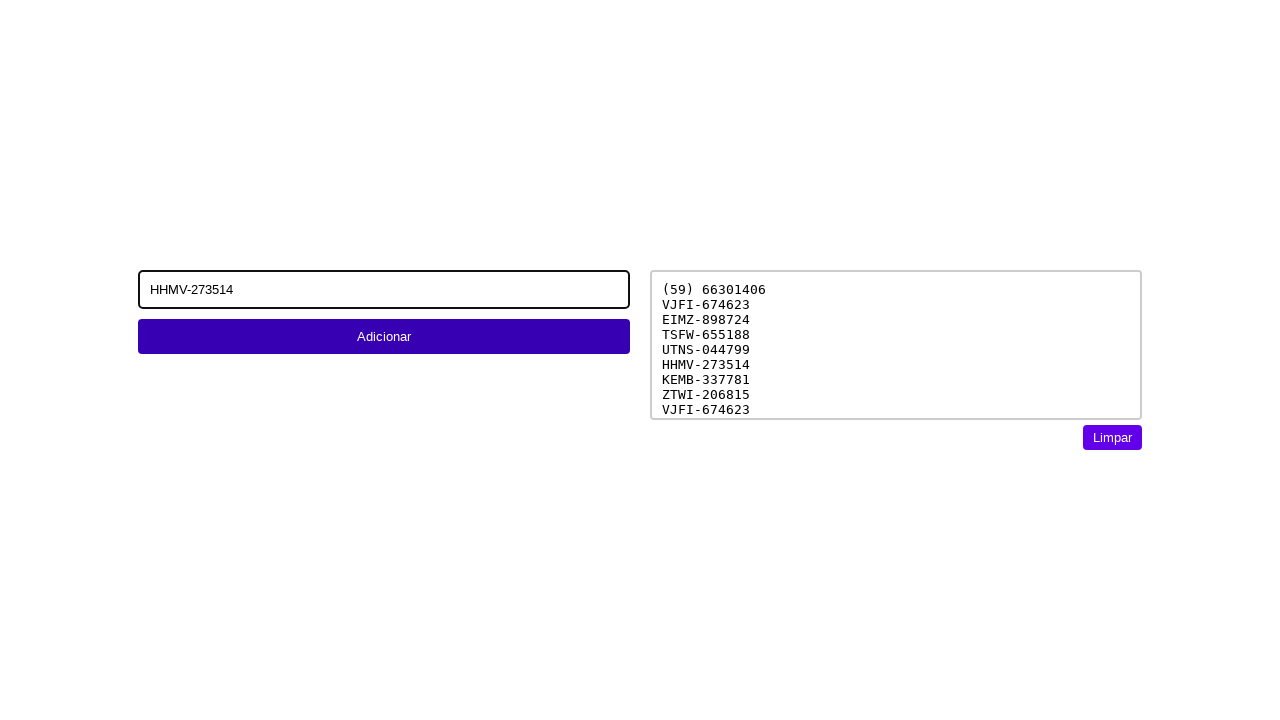

Clicked add button after entering transaction code (second pass): HHMV-273514 at (384, 336) on //button[text()='Adicionar']
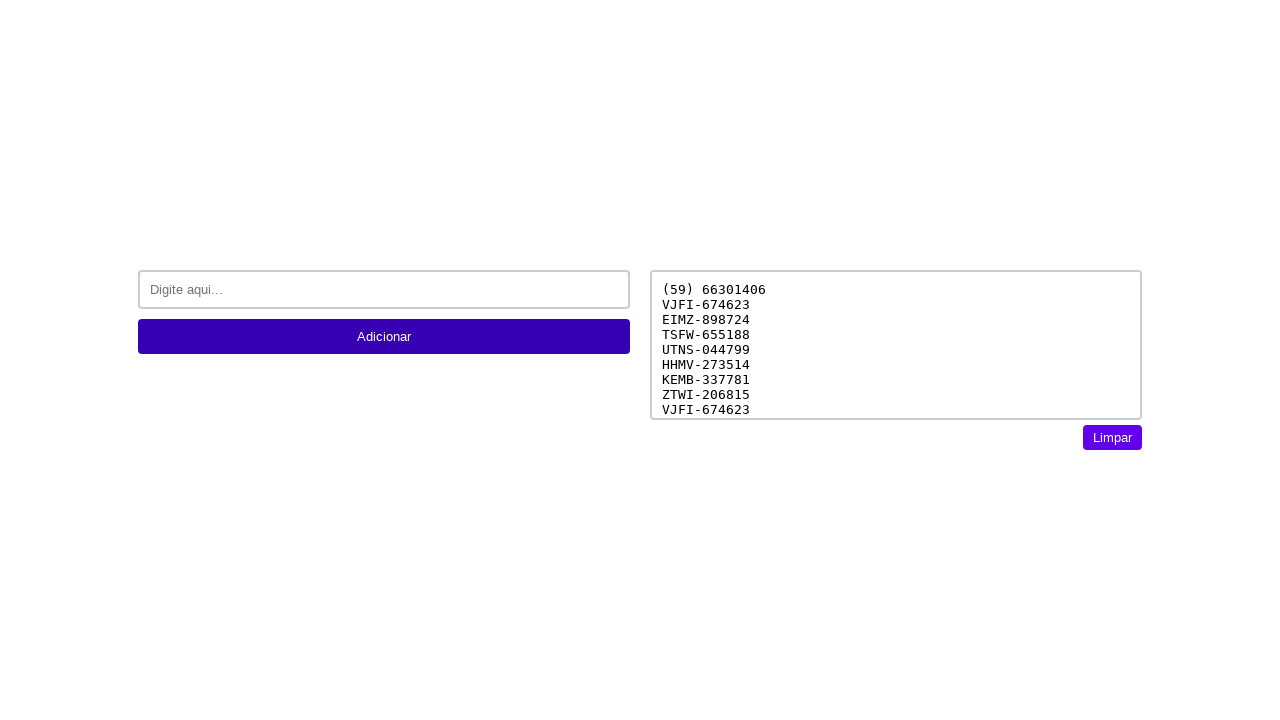

Filled input field with transaction code (second pass): KEMB-337781 on #inputText
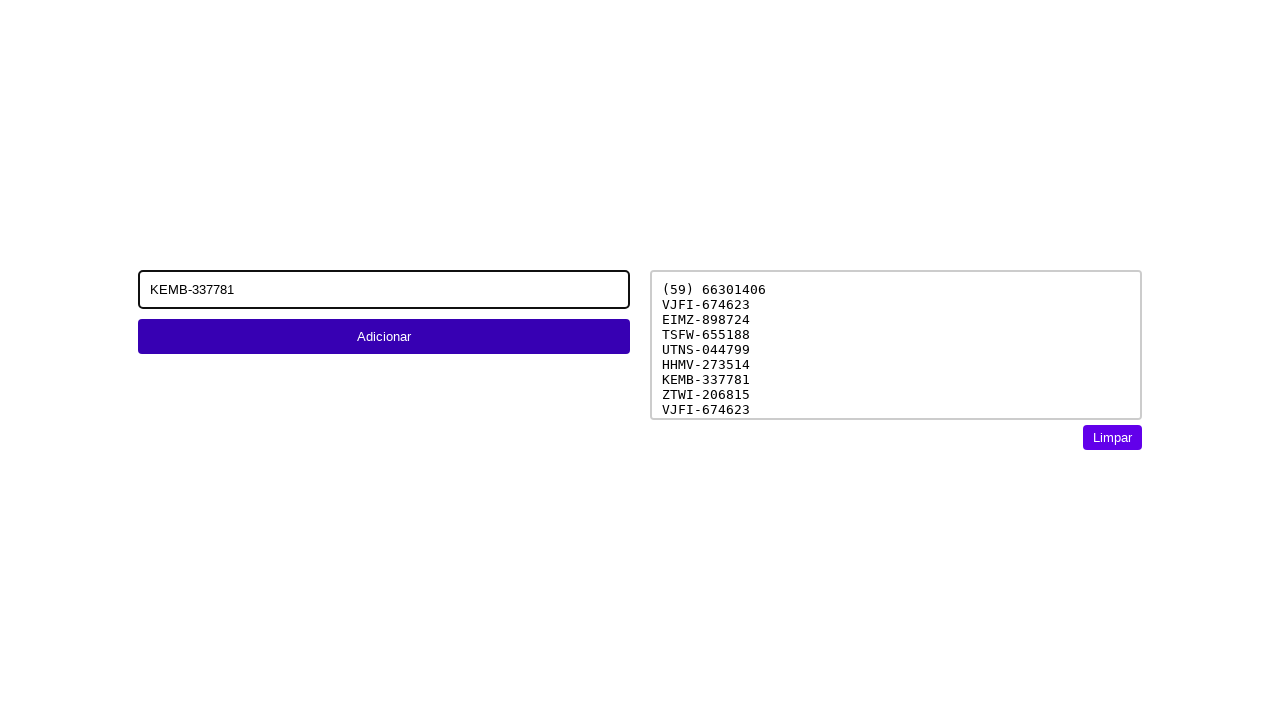

Clicked add button after entering transaction code (second pass): KEMB-337781 at (384, 336) on //button[text()='Adicionar']
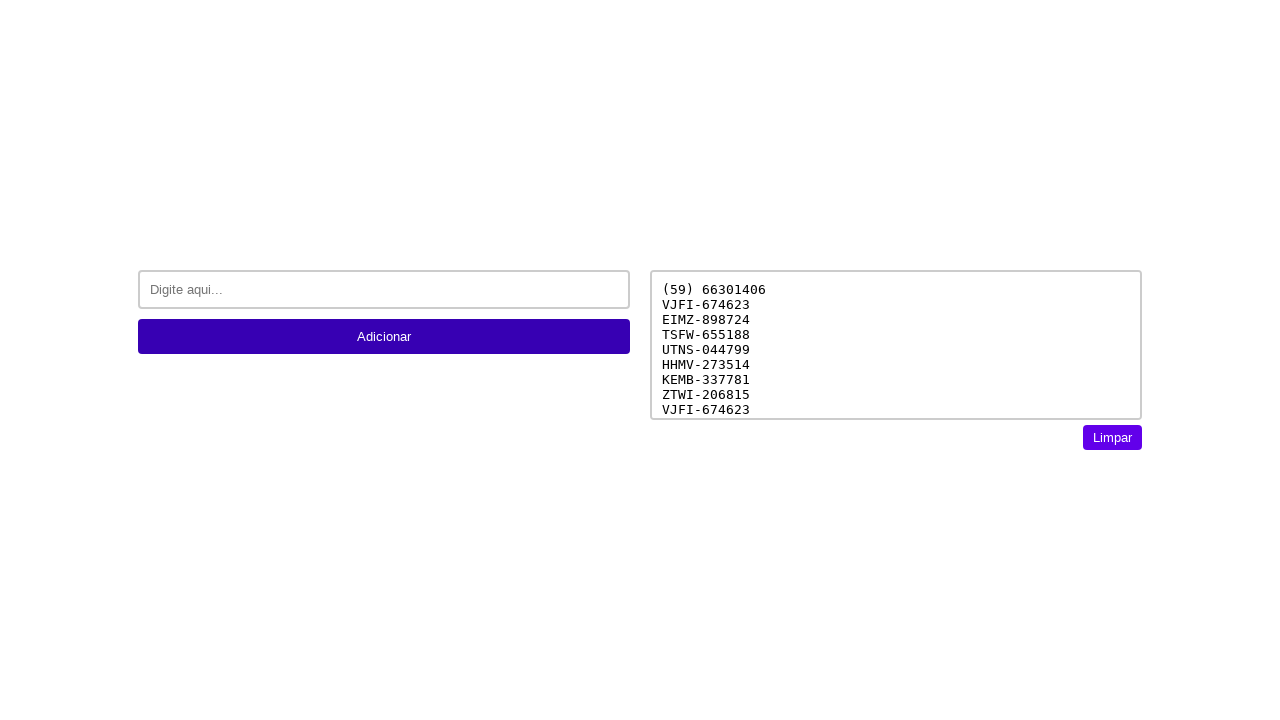

Filled input field with transaction code (second pass): ZTWI-206815 on #inputText
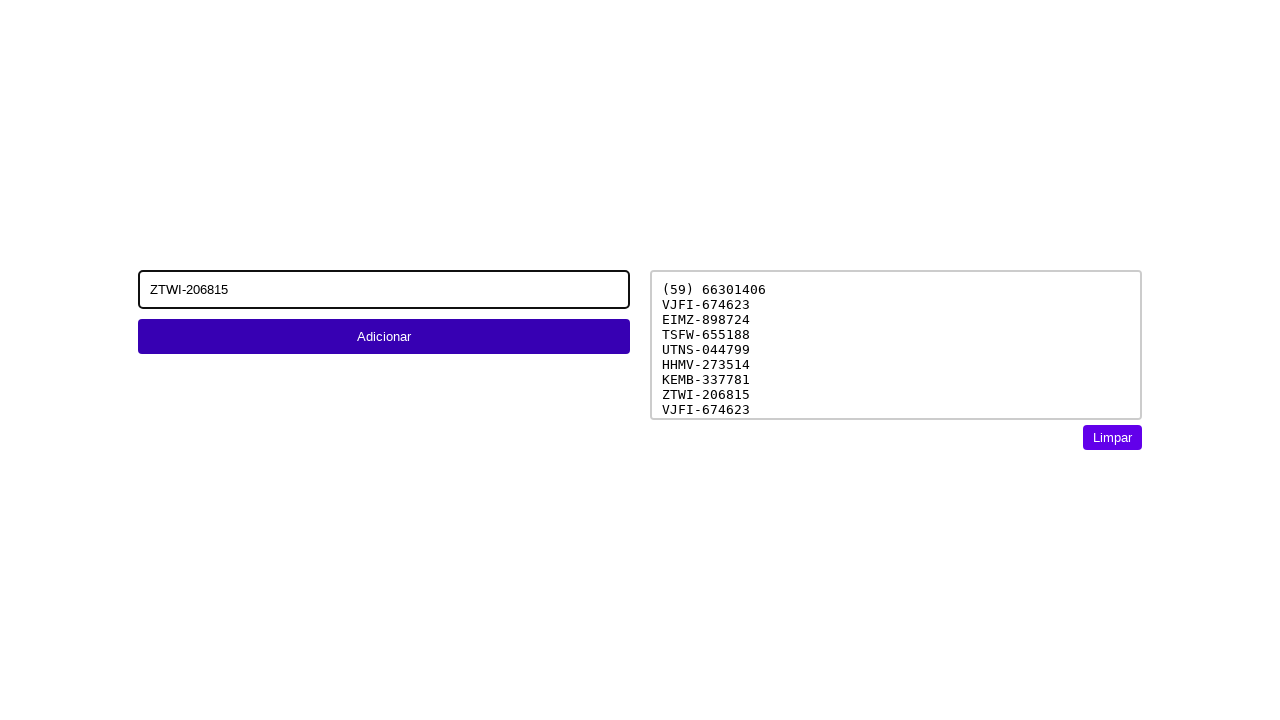

Clicked add button after entering transaction code (second pass): ZTWI-206815 at (384, 336) on //button[text()='Adicionar']
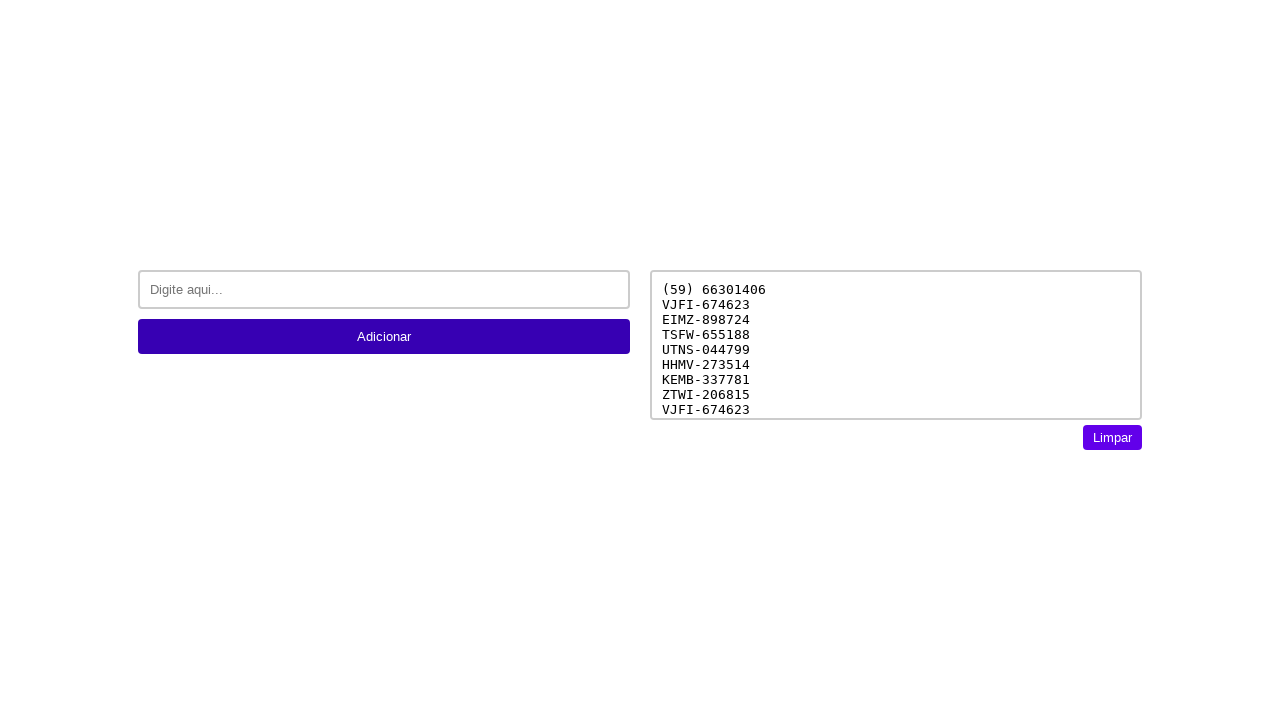

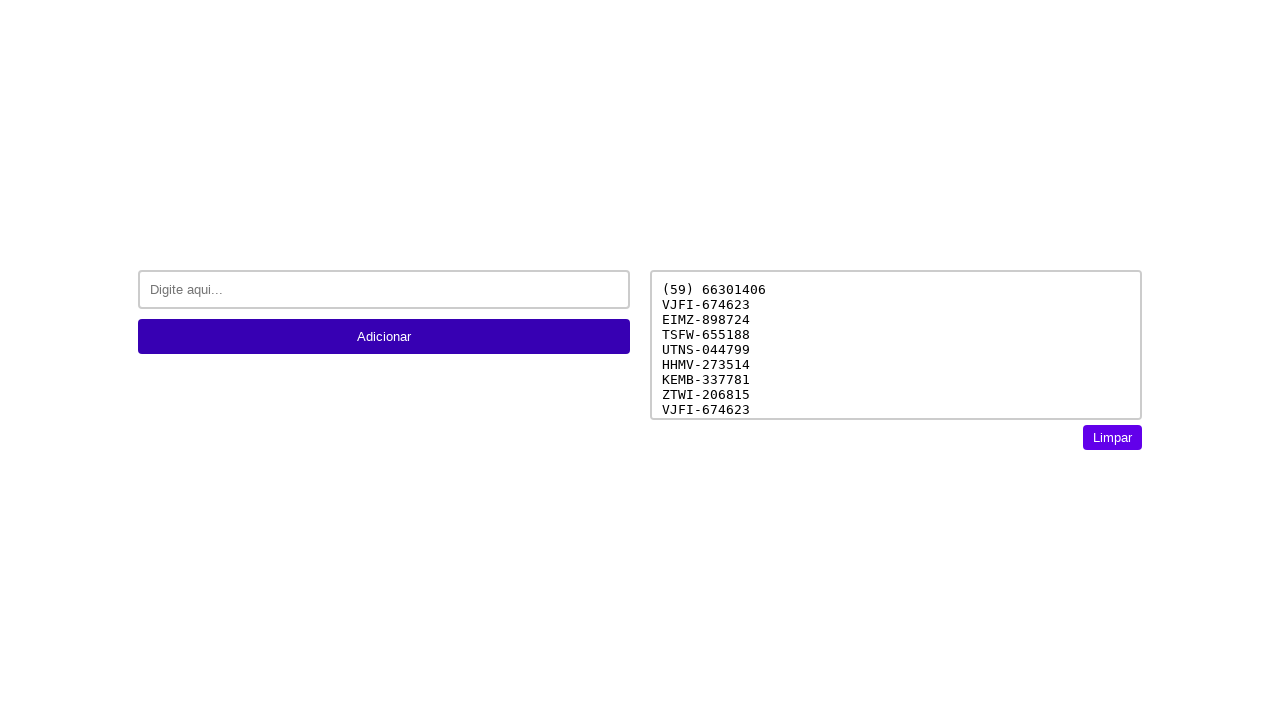